Tests page scrolling functionality by scrolling to the bottom of the page and then back to the top

Starting URL: https://www.cnblogs.com/yoyoketang/

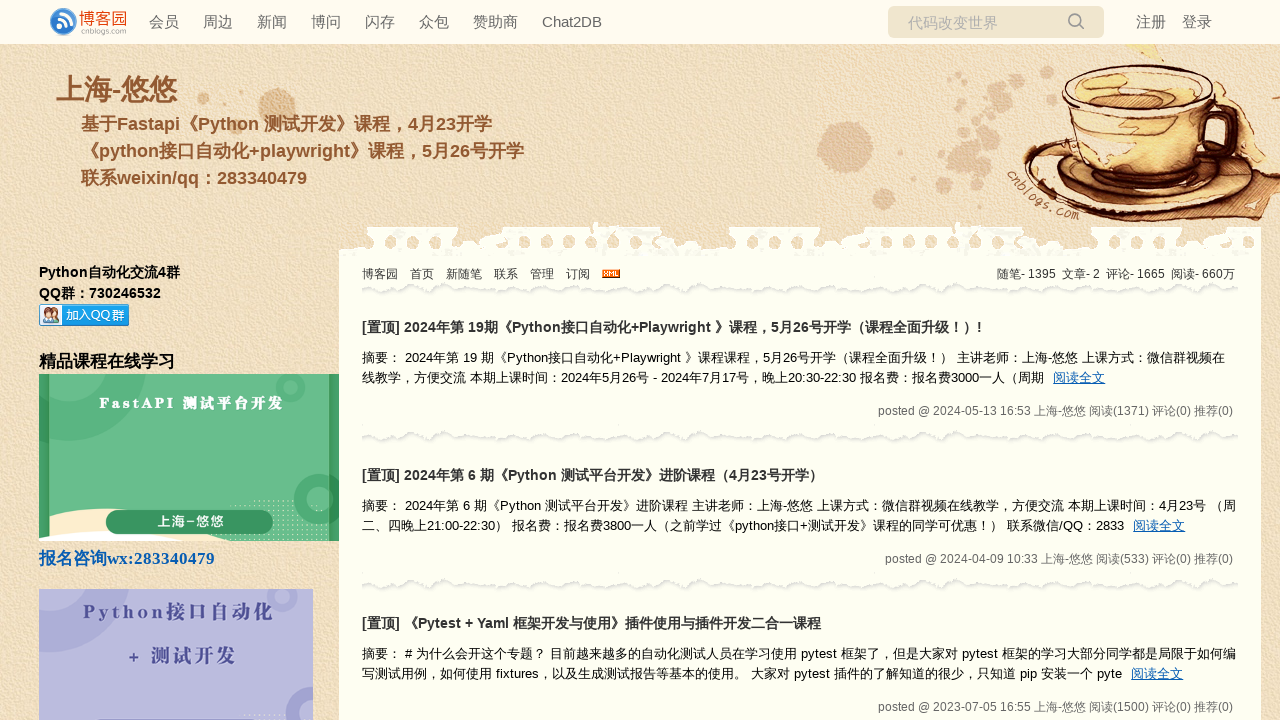

Scrolled to the bottom of the page
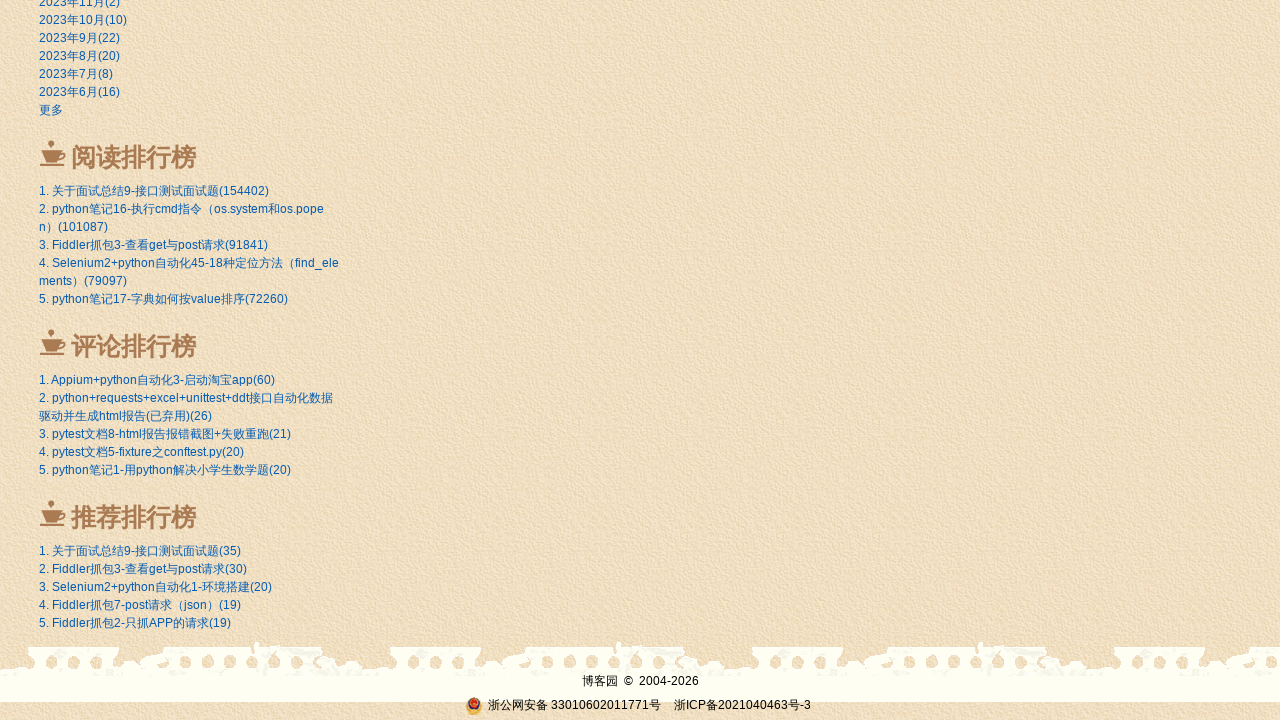

Waited 1 second for scroll to complete
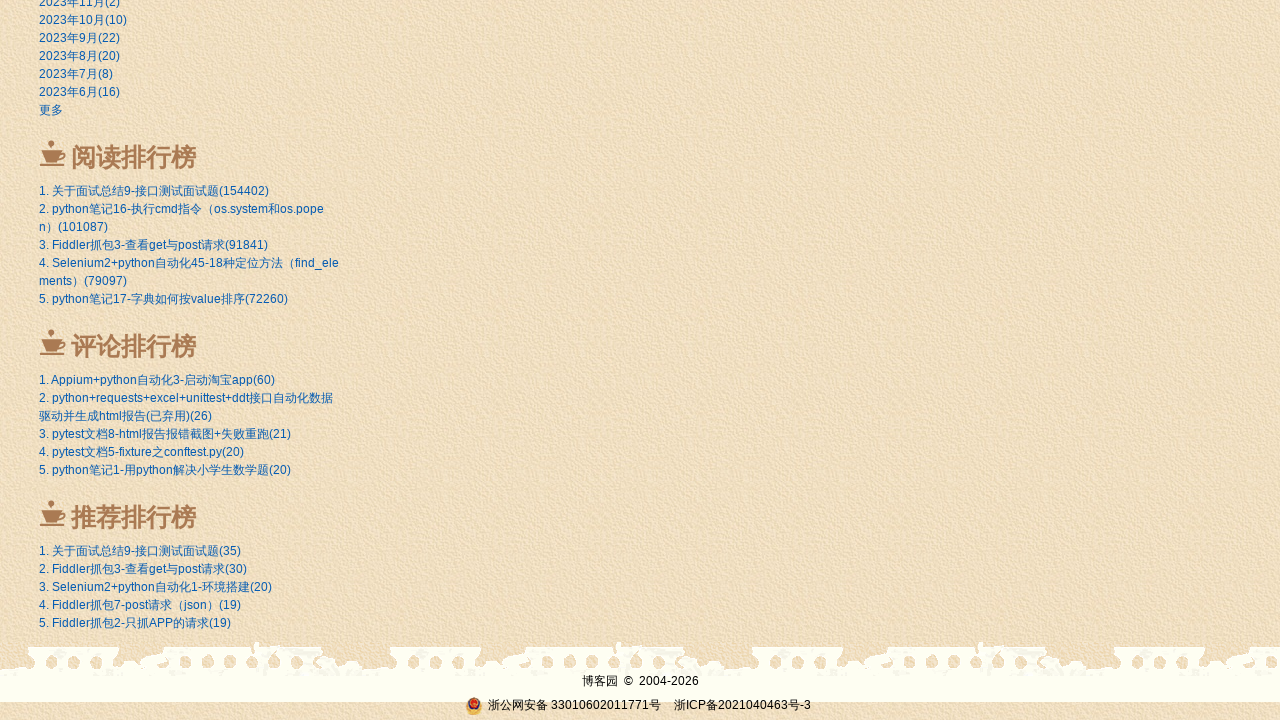

Scrolled back to the top of the page
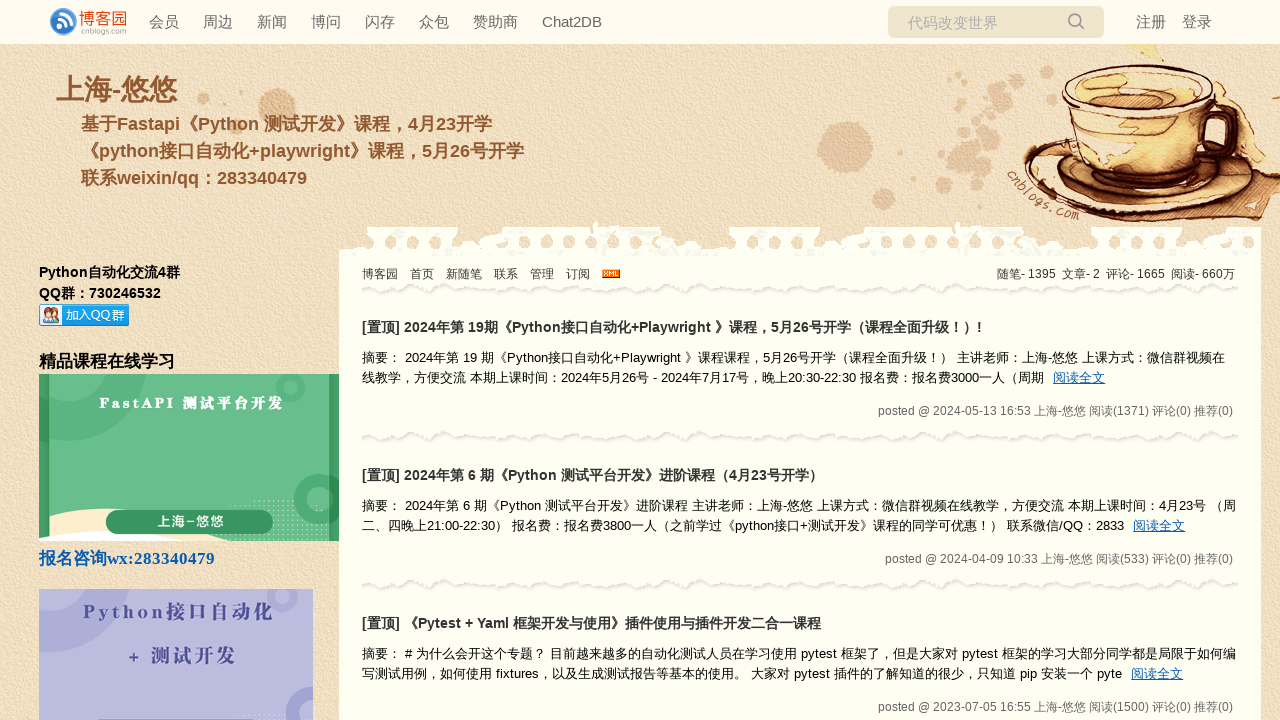

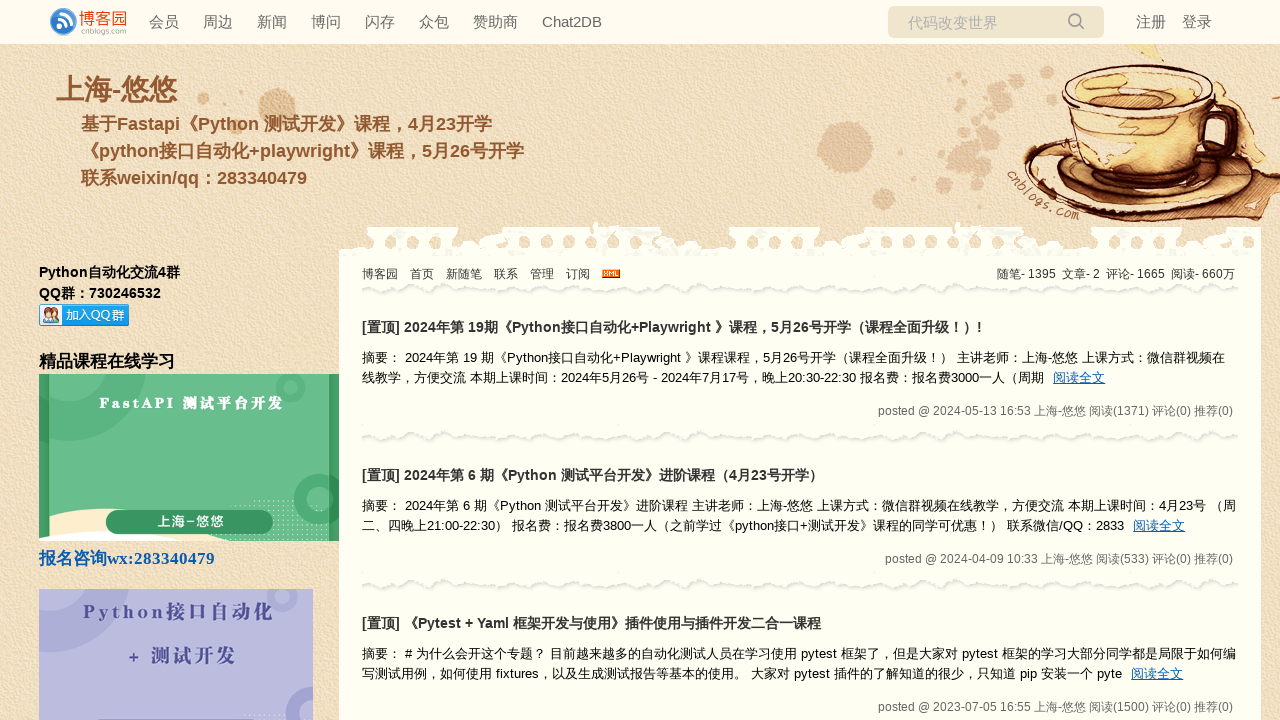